Tests screenshot functionality by verifying element visibility, taking element and page screenshots, and hiding elements

Starting URL: https://rahulshettyacademy.com/AutomationPractice/

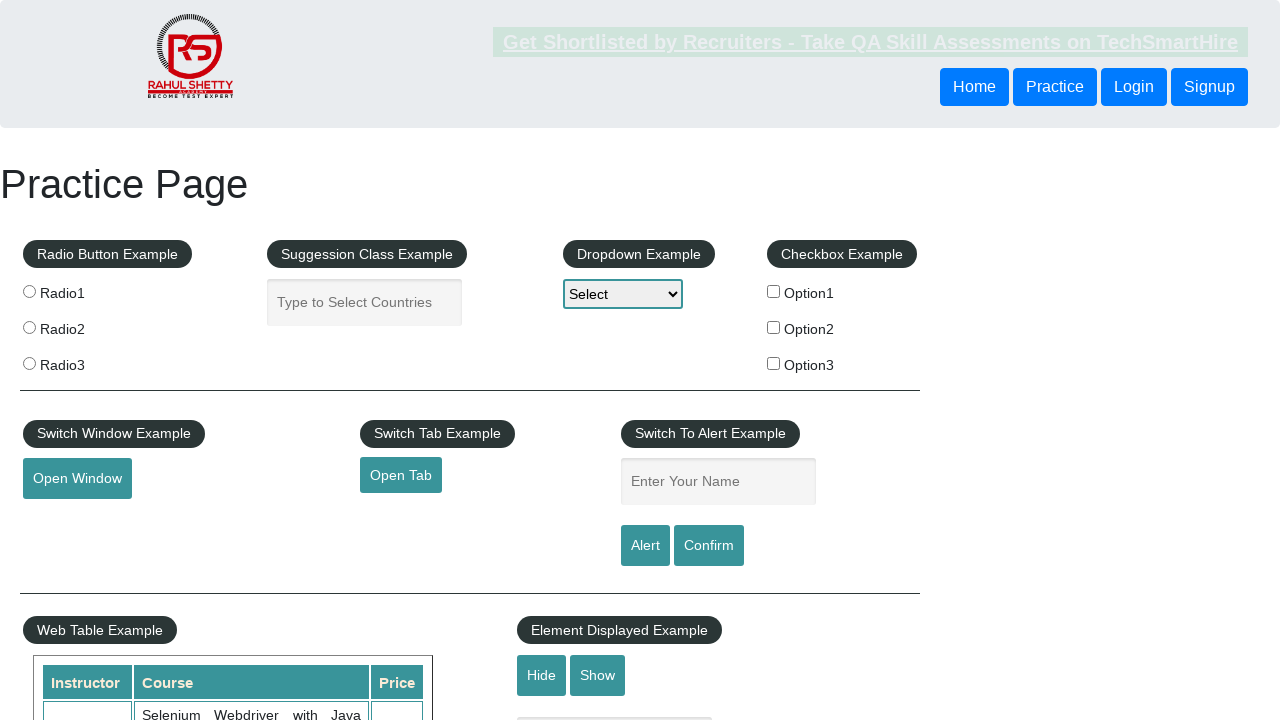

Waited for and verified text element is visible
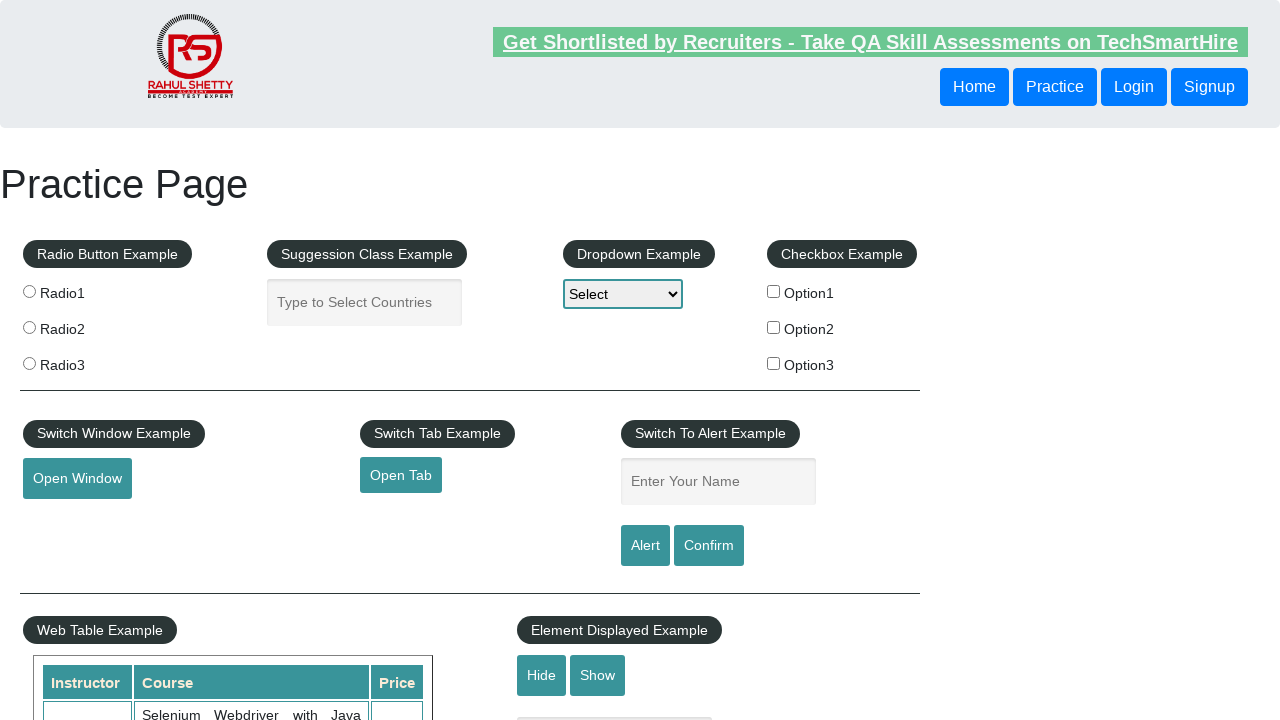

Clicked hide button to hide the text element at (542, 675) on #hide-textbox
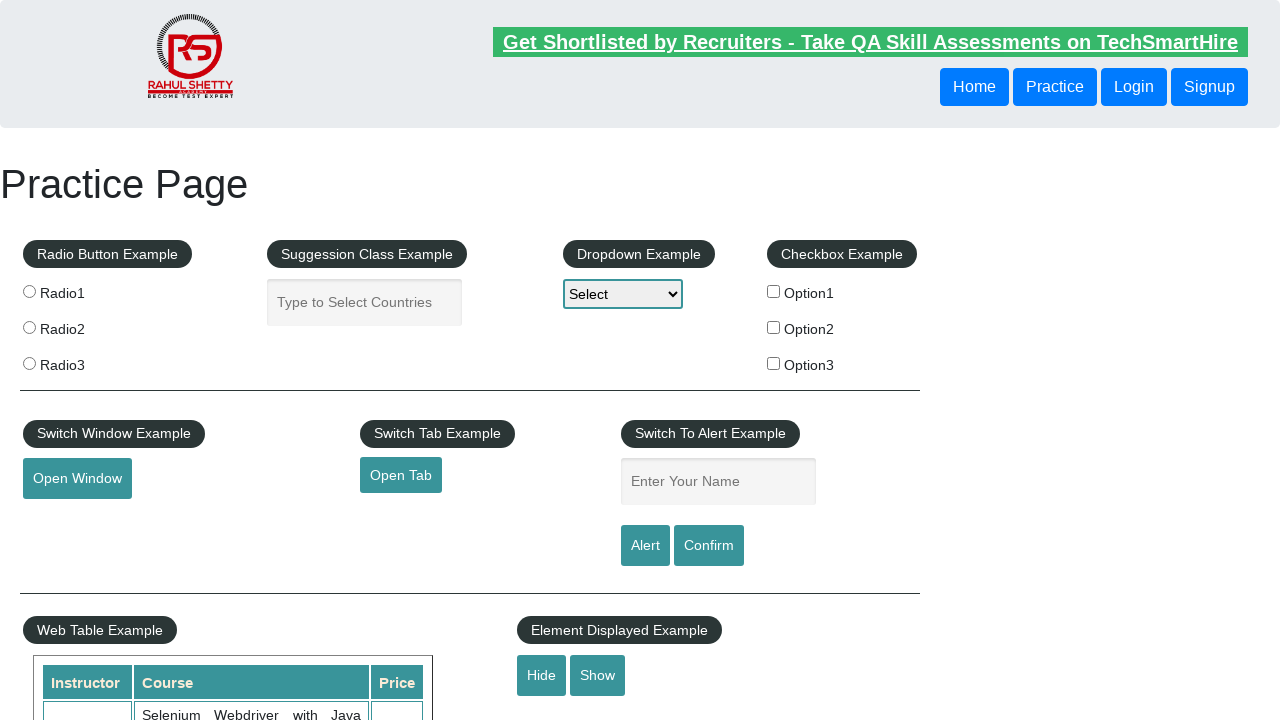

Waited for and verified text element is now hidden
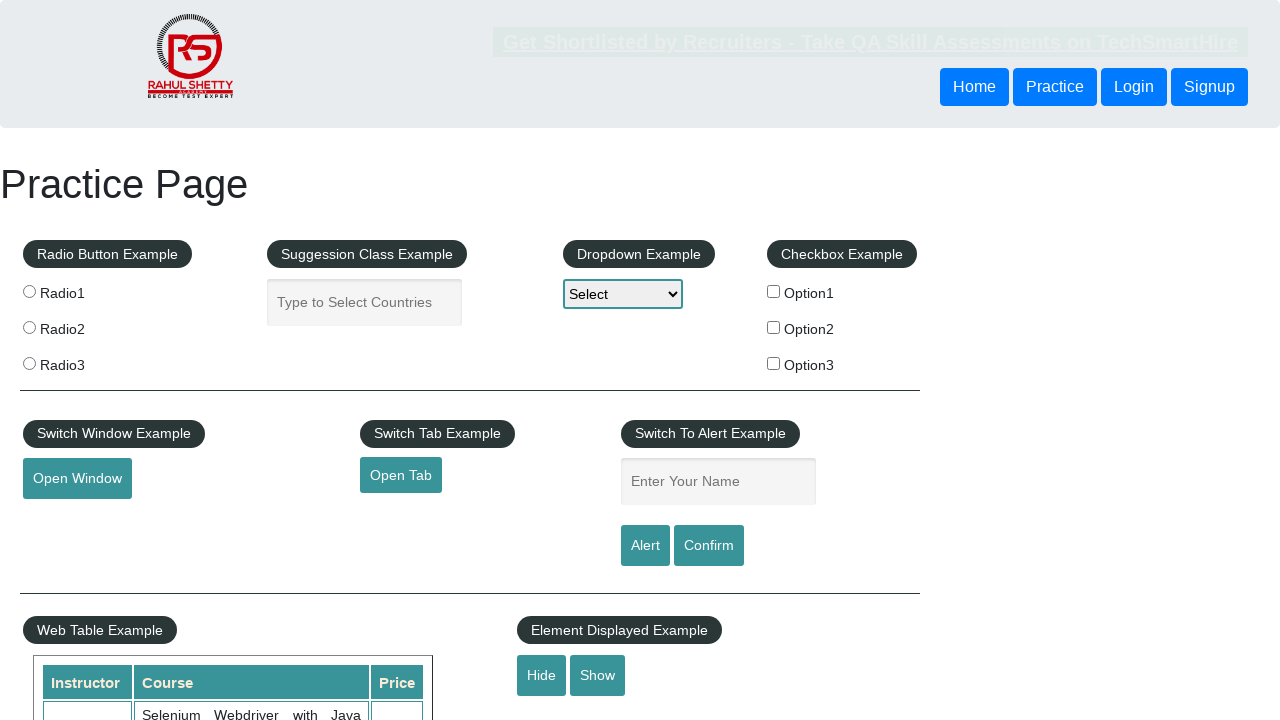

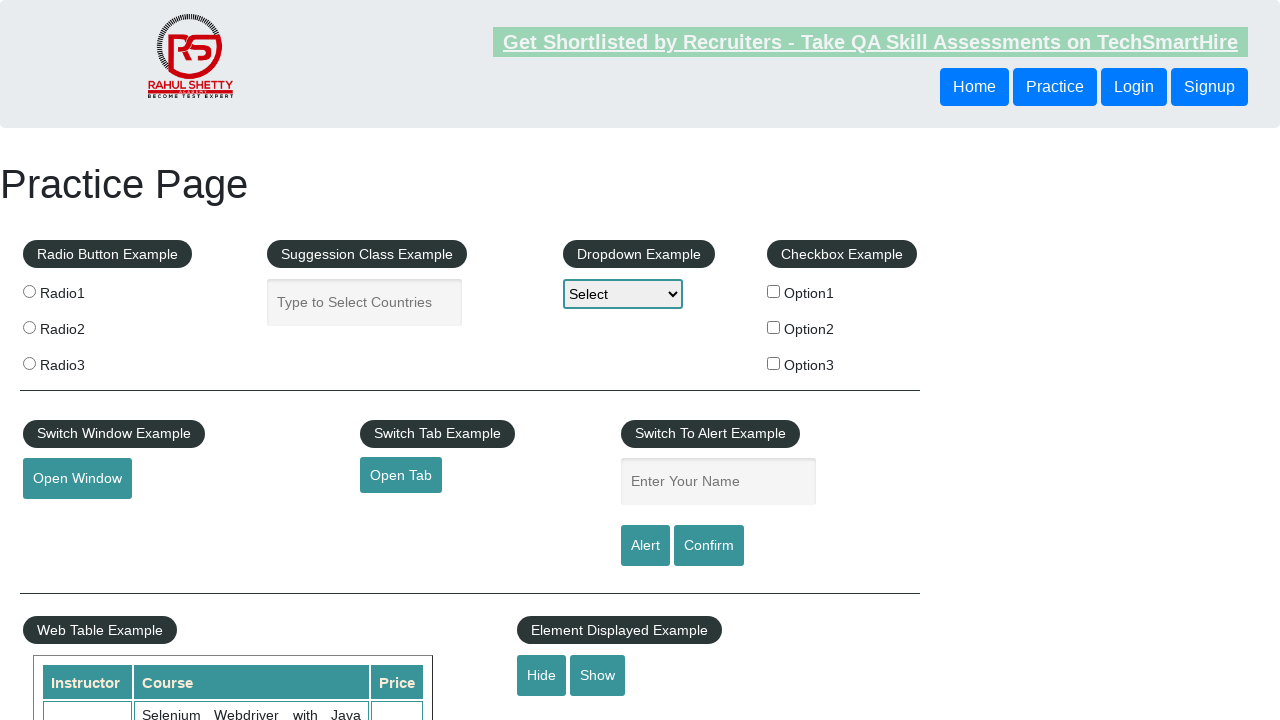